Opens YouTube homepage and verifies the page loads by checking the title is present

Starting URL: https://www.youtube.com/

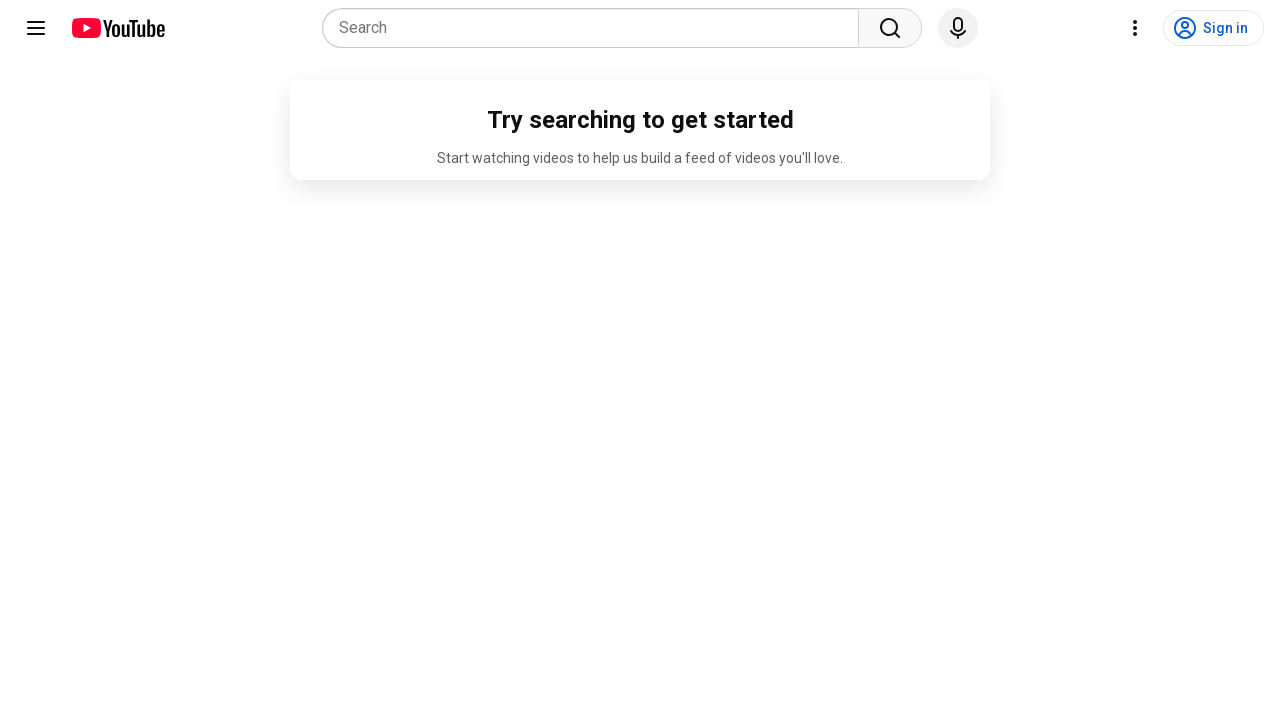

Set viewport size to 1920x1080
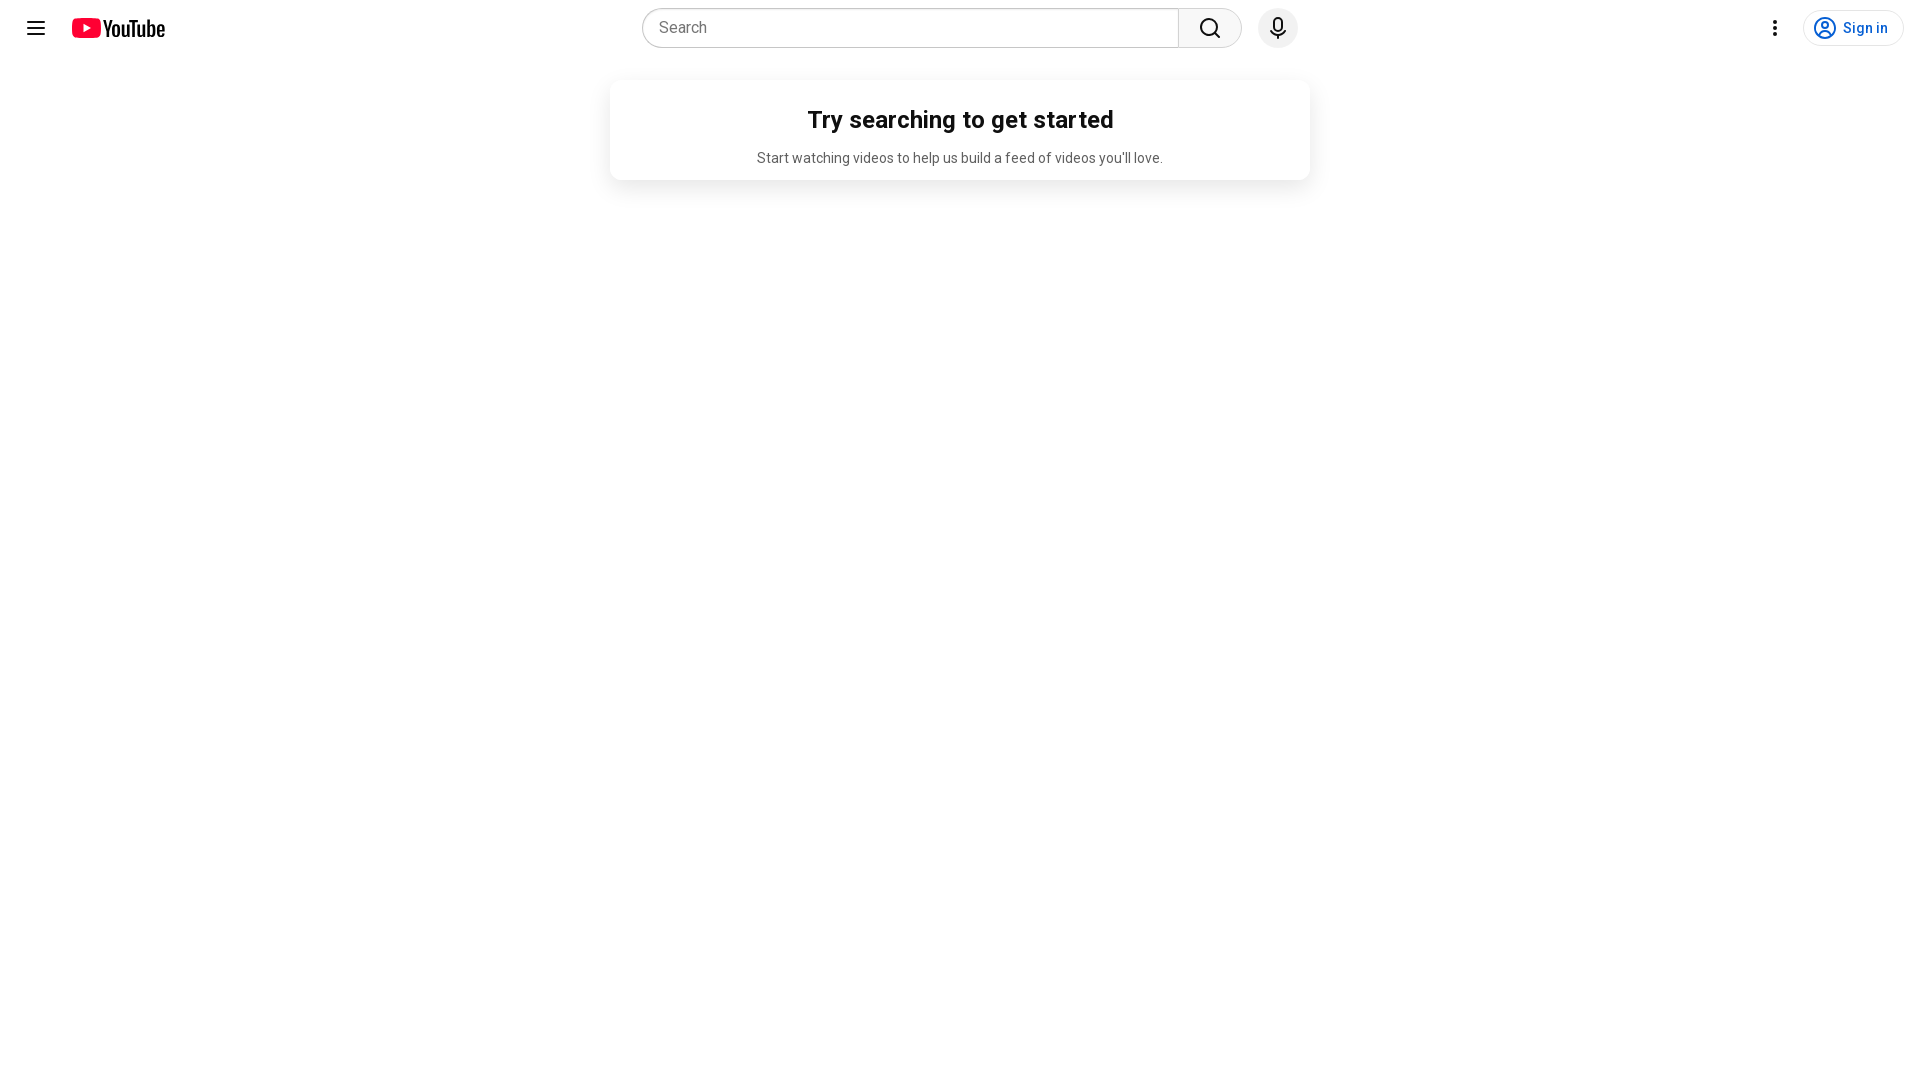

Waited for page to reach domcontentloaded state
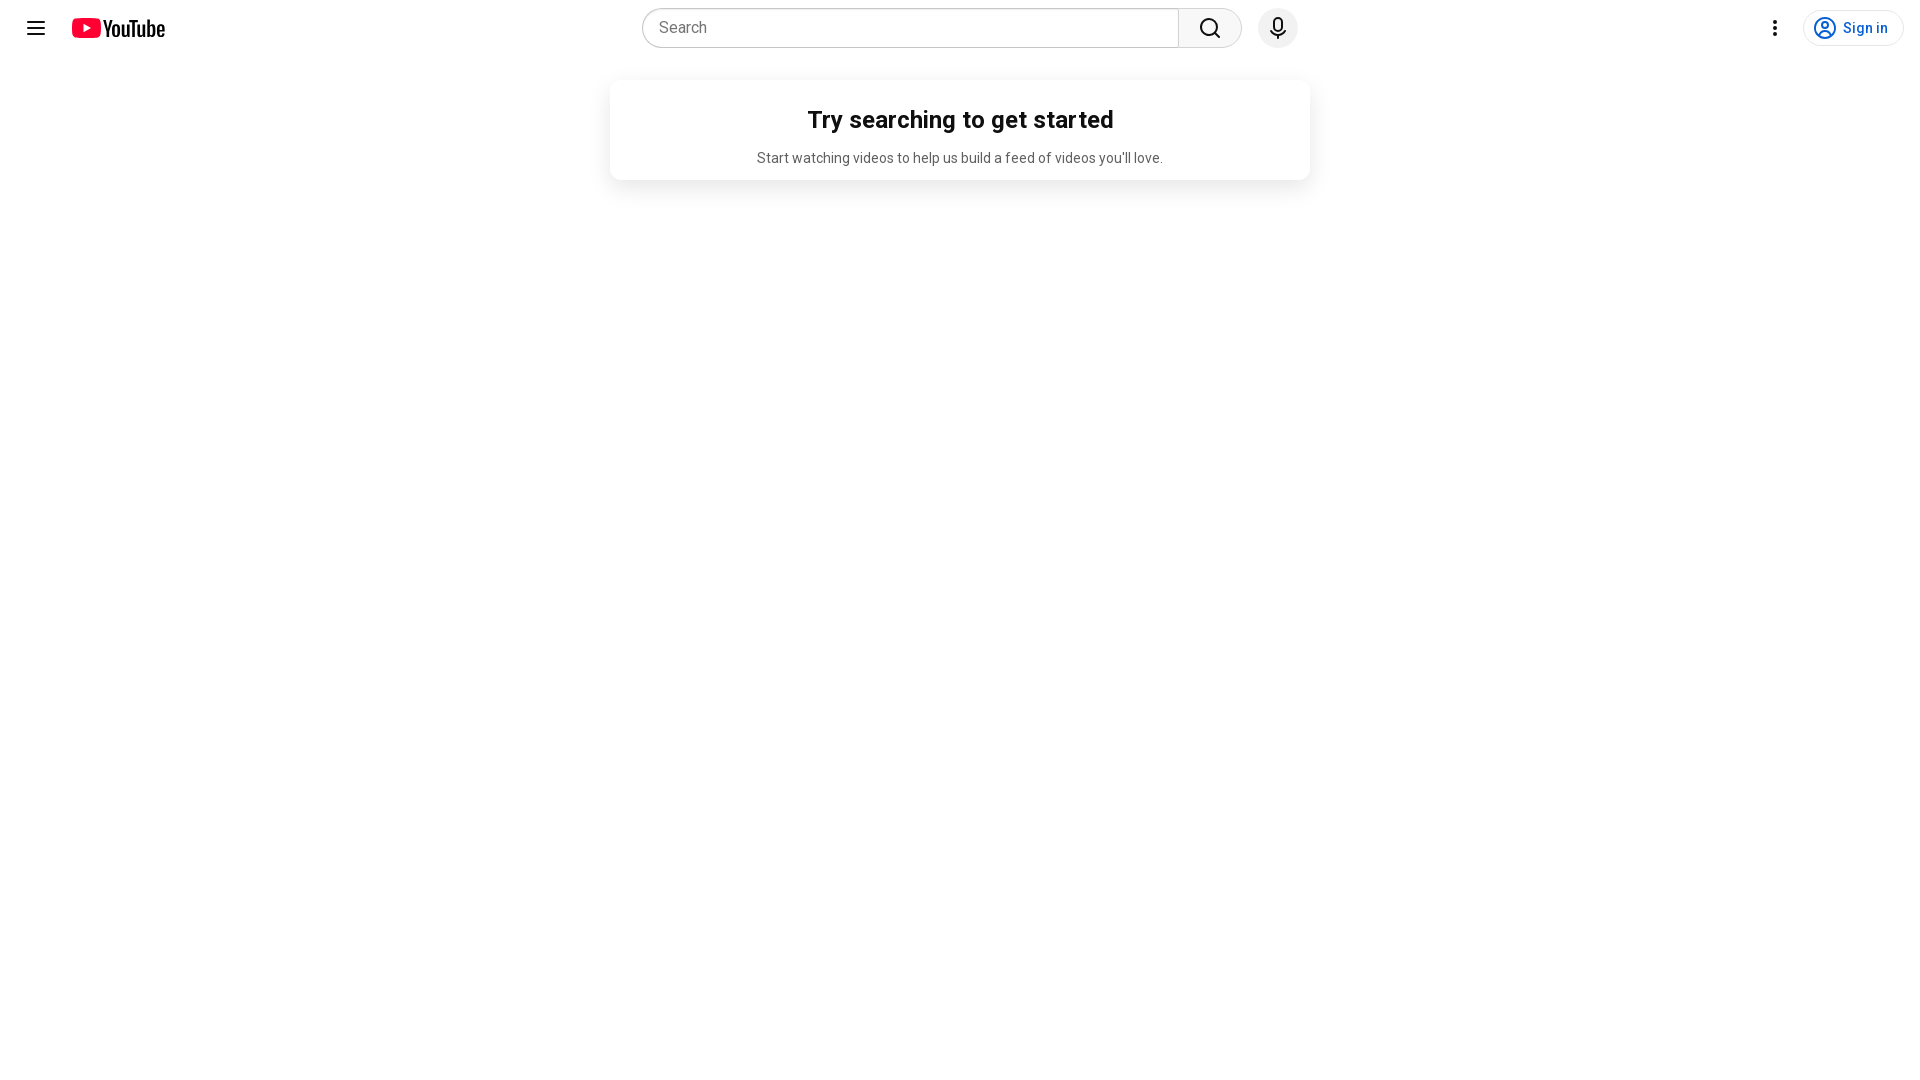

Verified YouTube homepage title is present
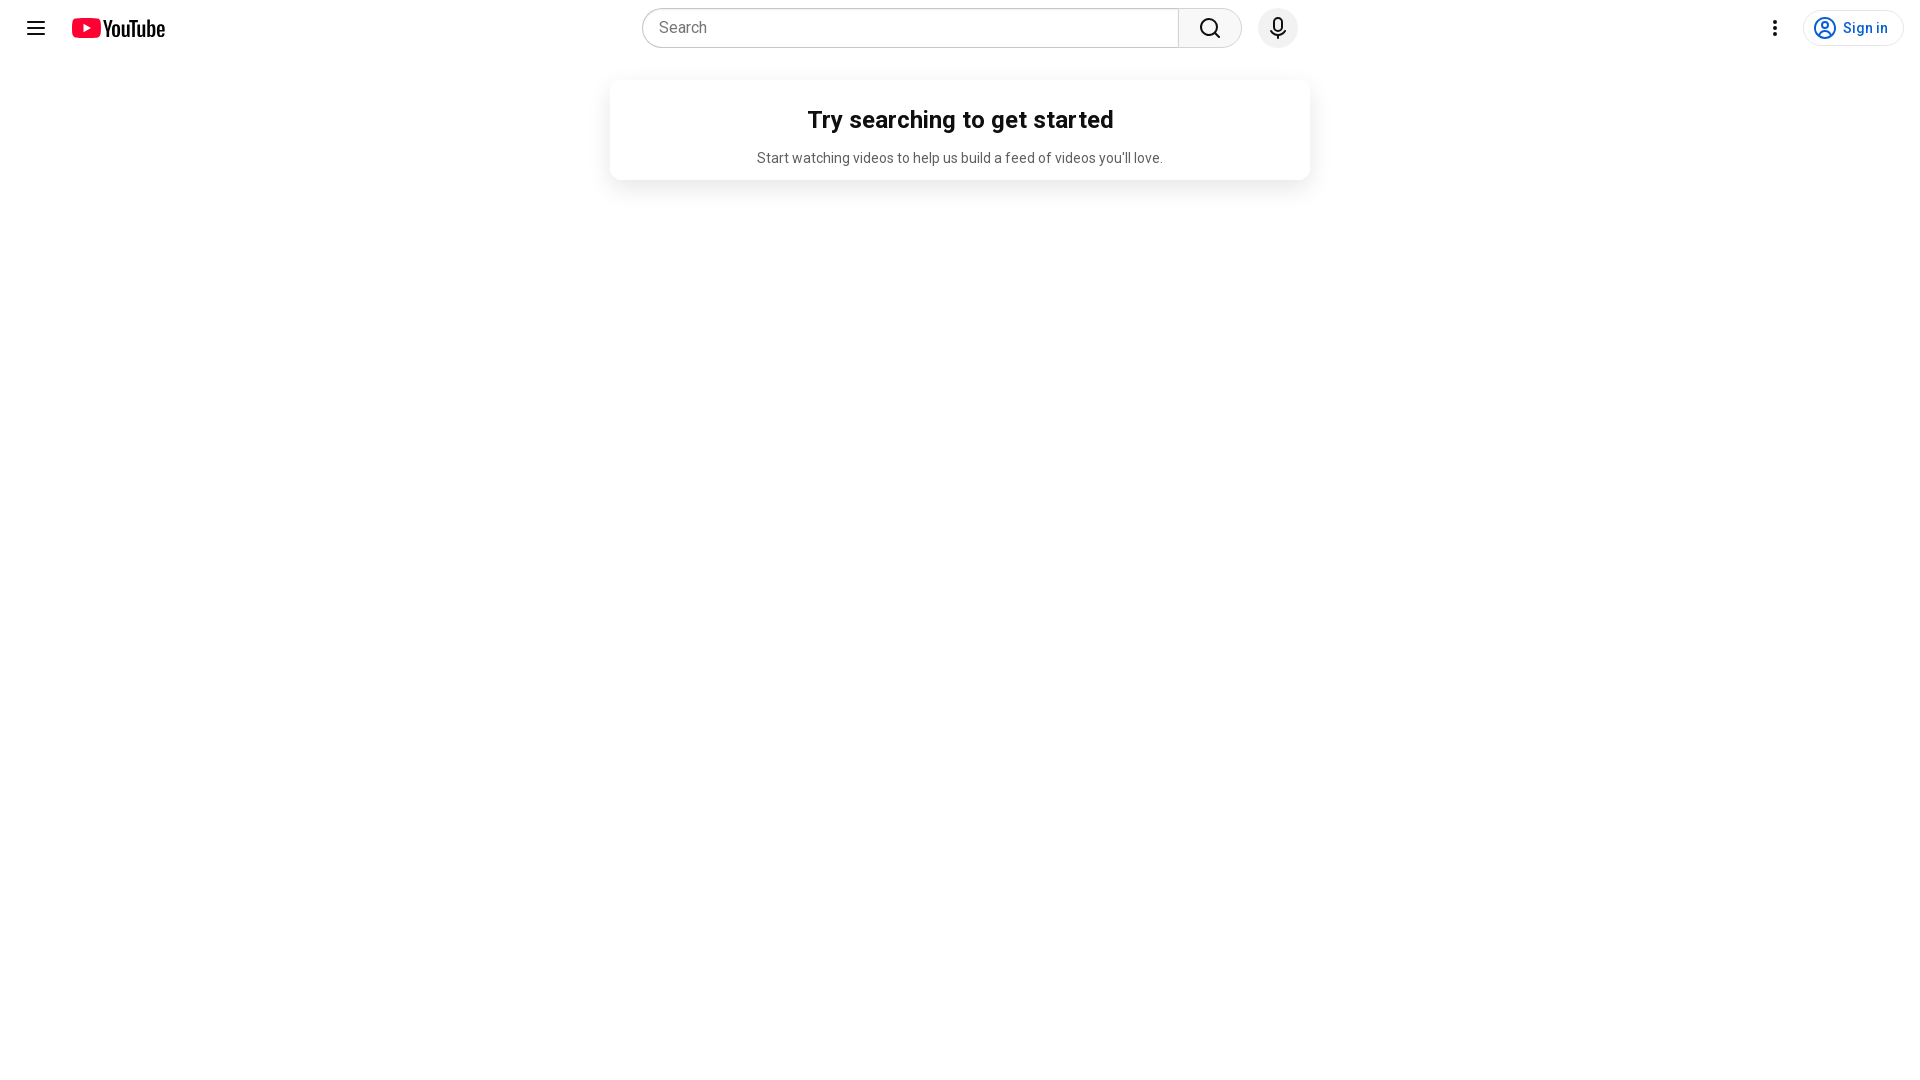

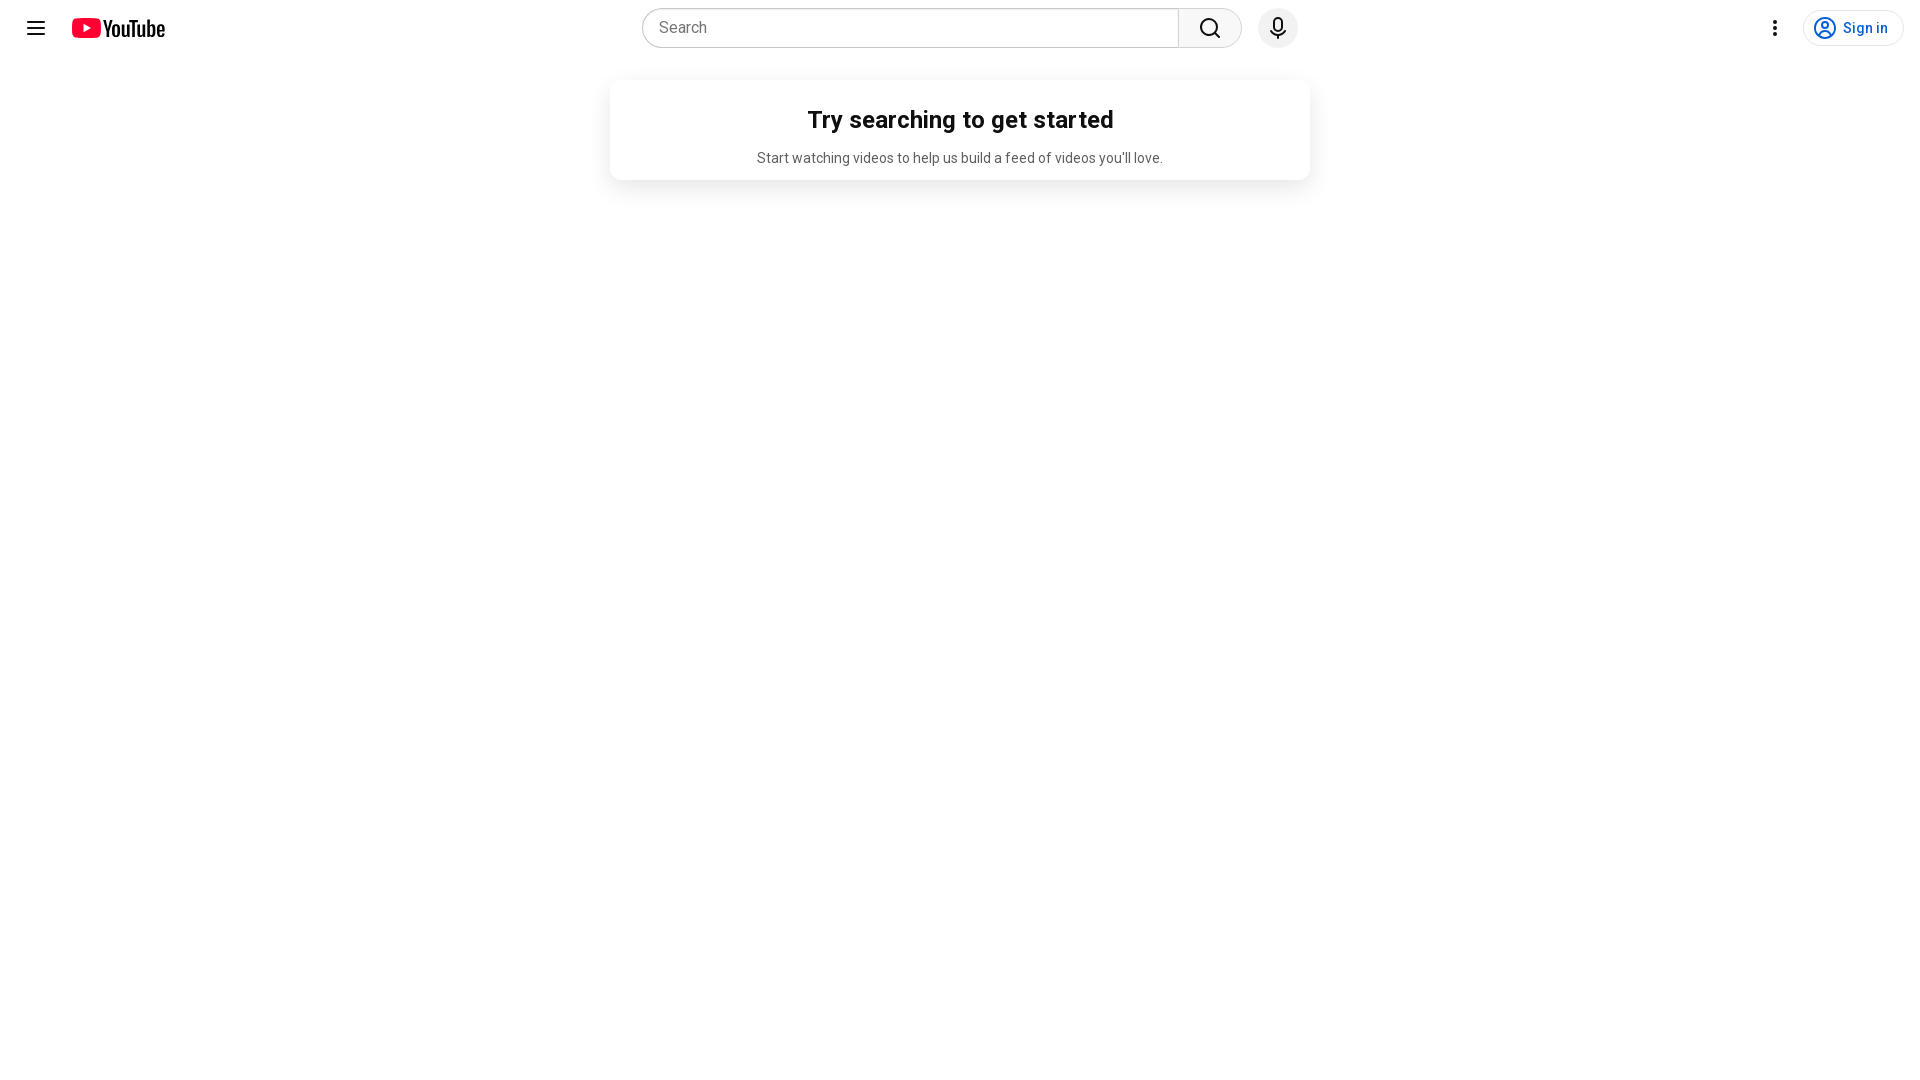